Tests drag and drop functionality by dragging five numbered elements into a bin container

Starting URL: https://a9t9.com/demo/webtest/dragdrop/

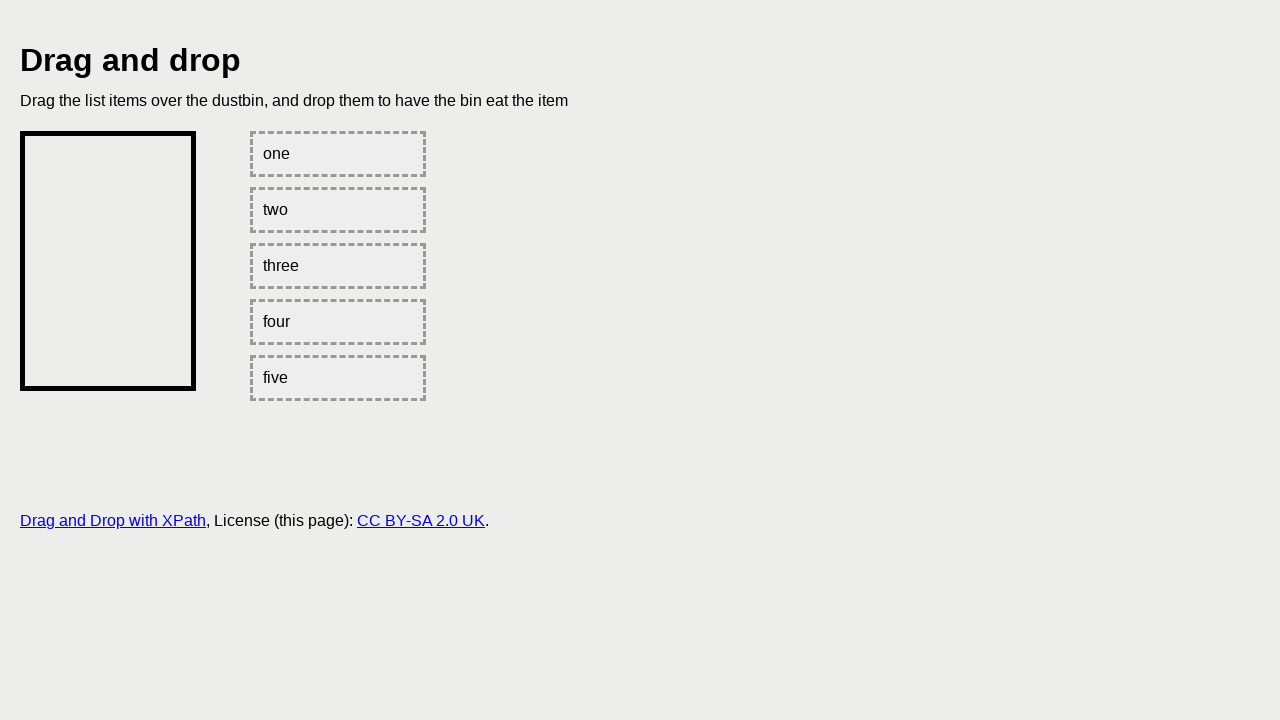

Dragged element one into the bin at (108, 261)
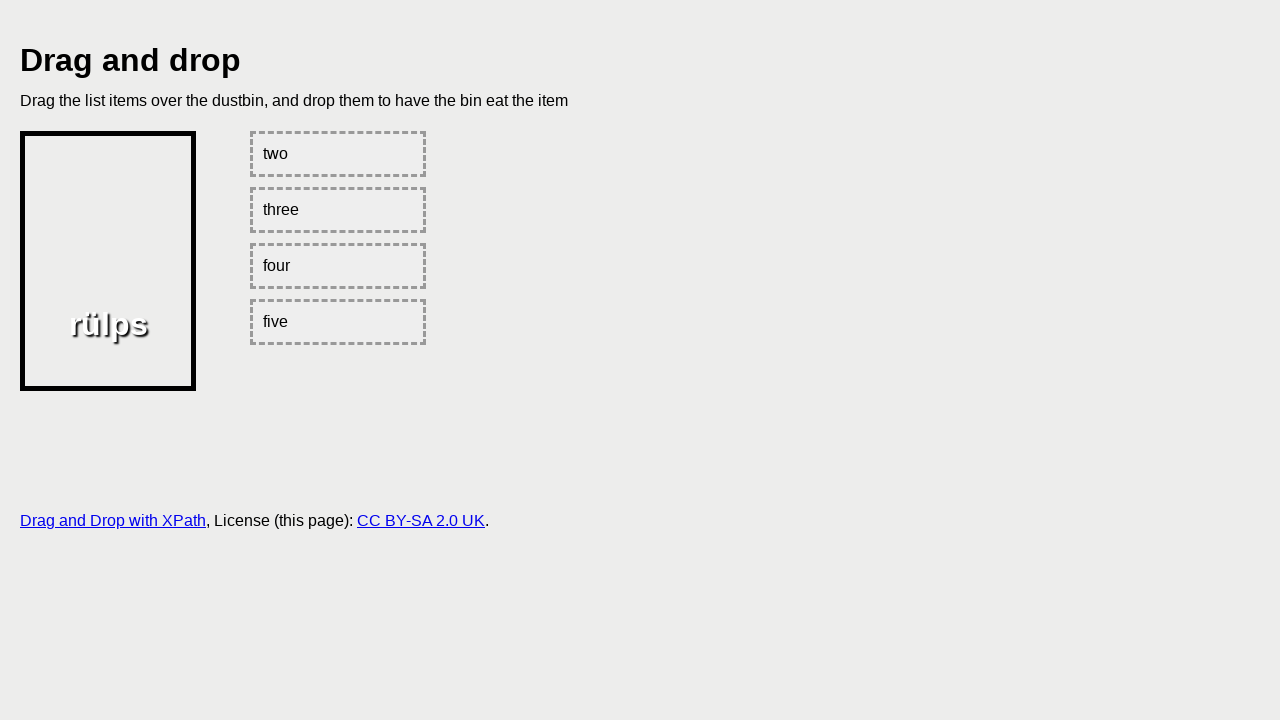

Dragged element two into the bin at (108, 261)
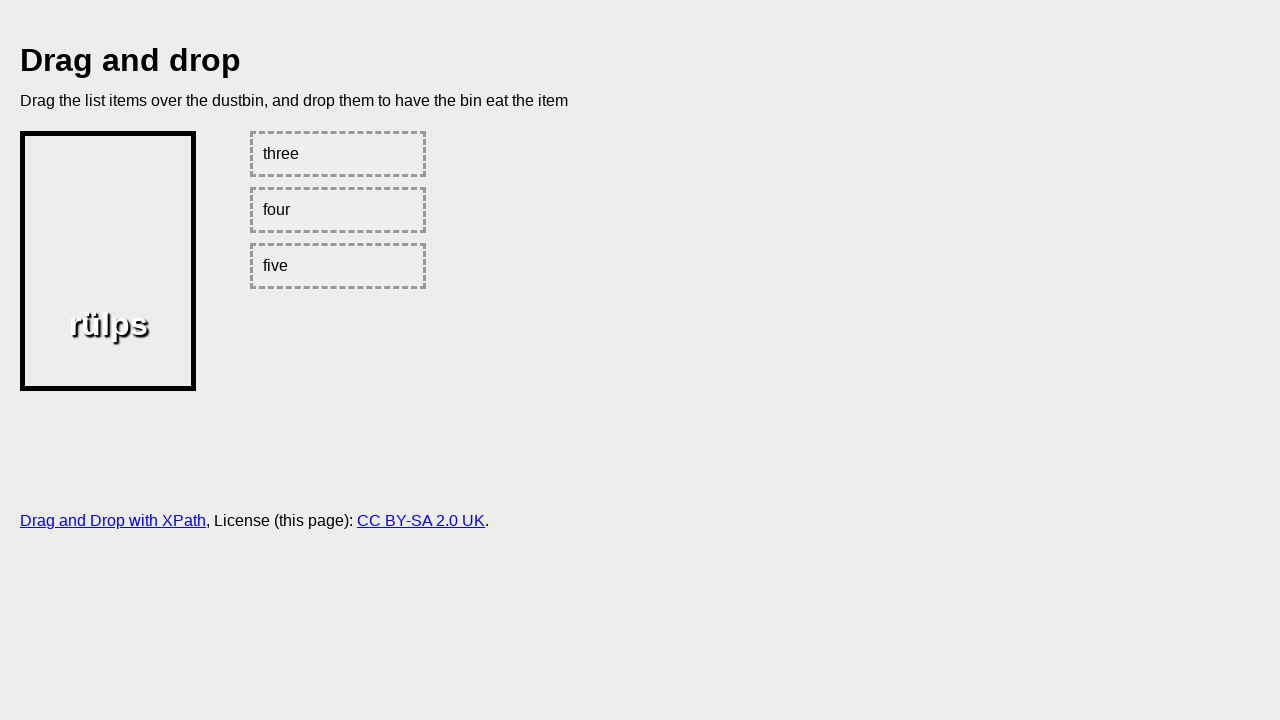

Dragged element three into the bin at (108, 261)
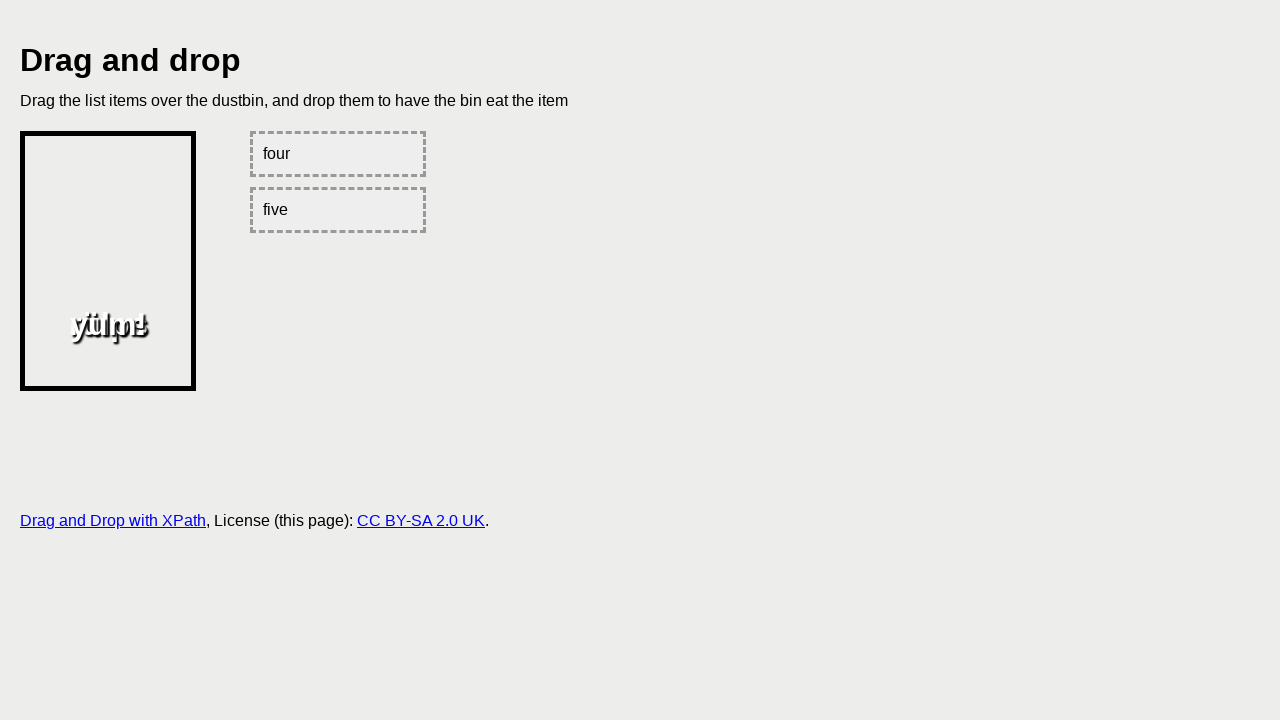

Dragged element four into the bin at (108, 261)
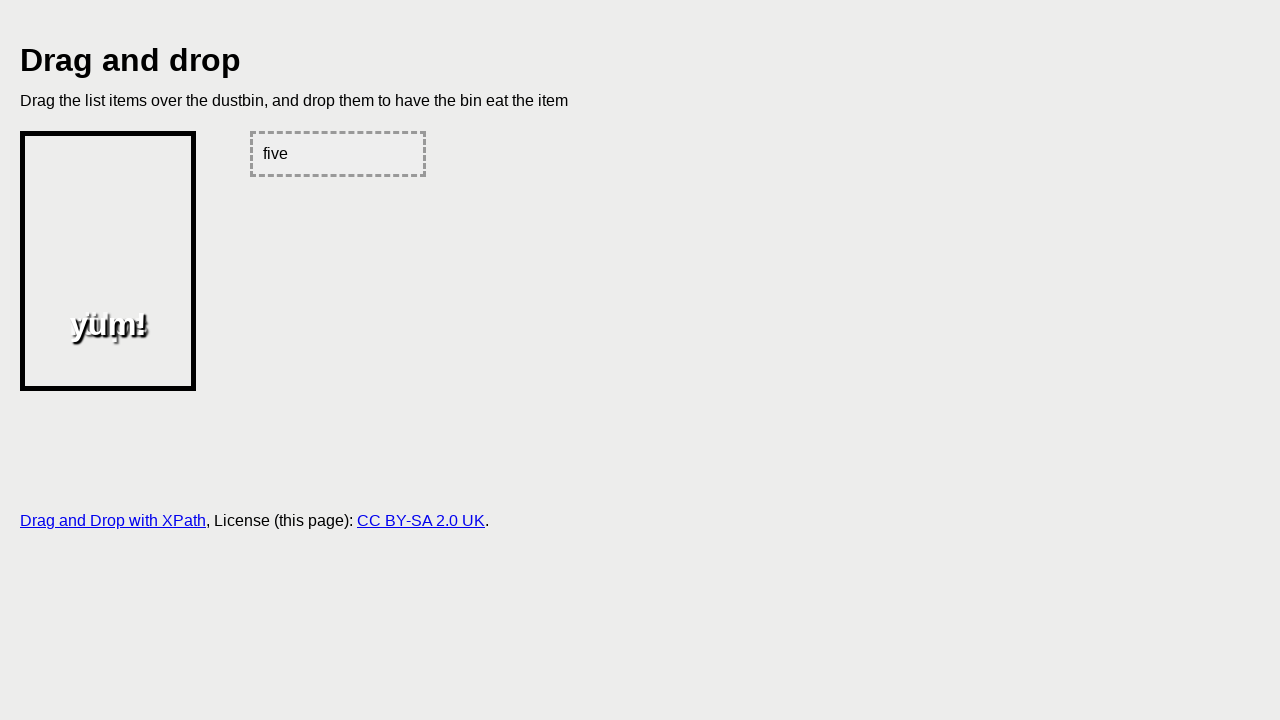

Dragged element five into the bin at (108, 261)
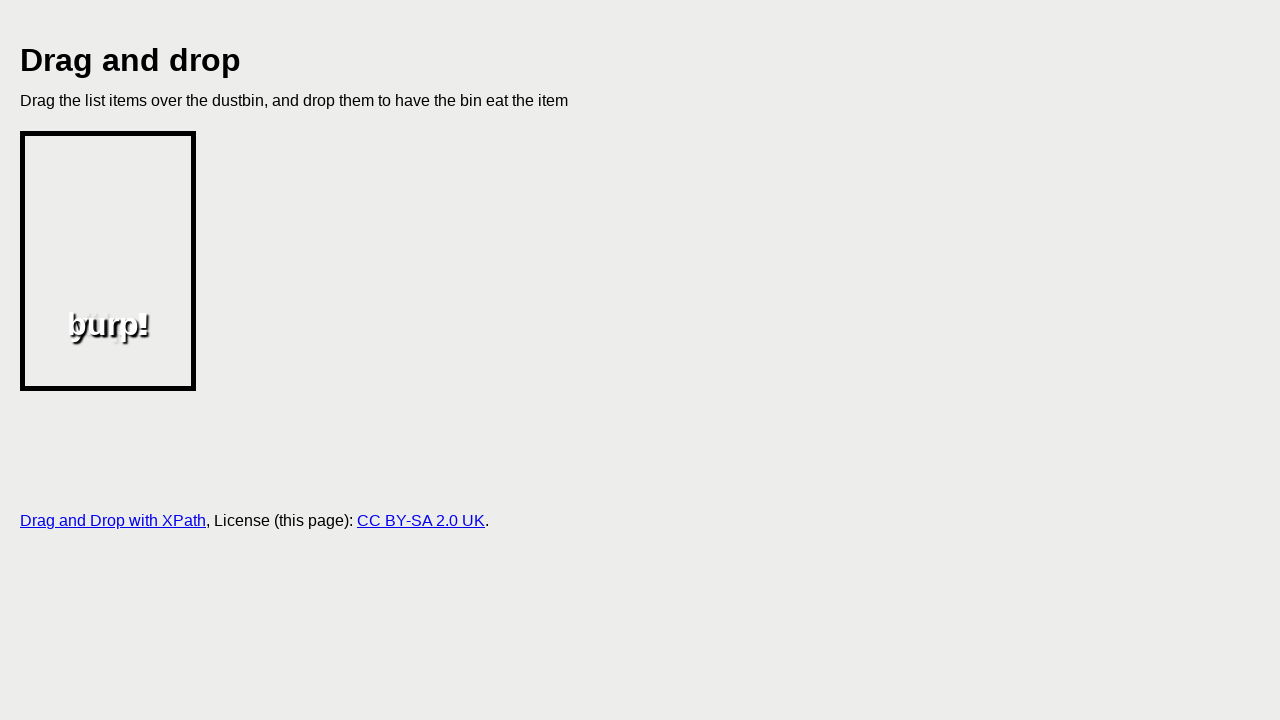

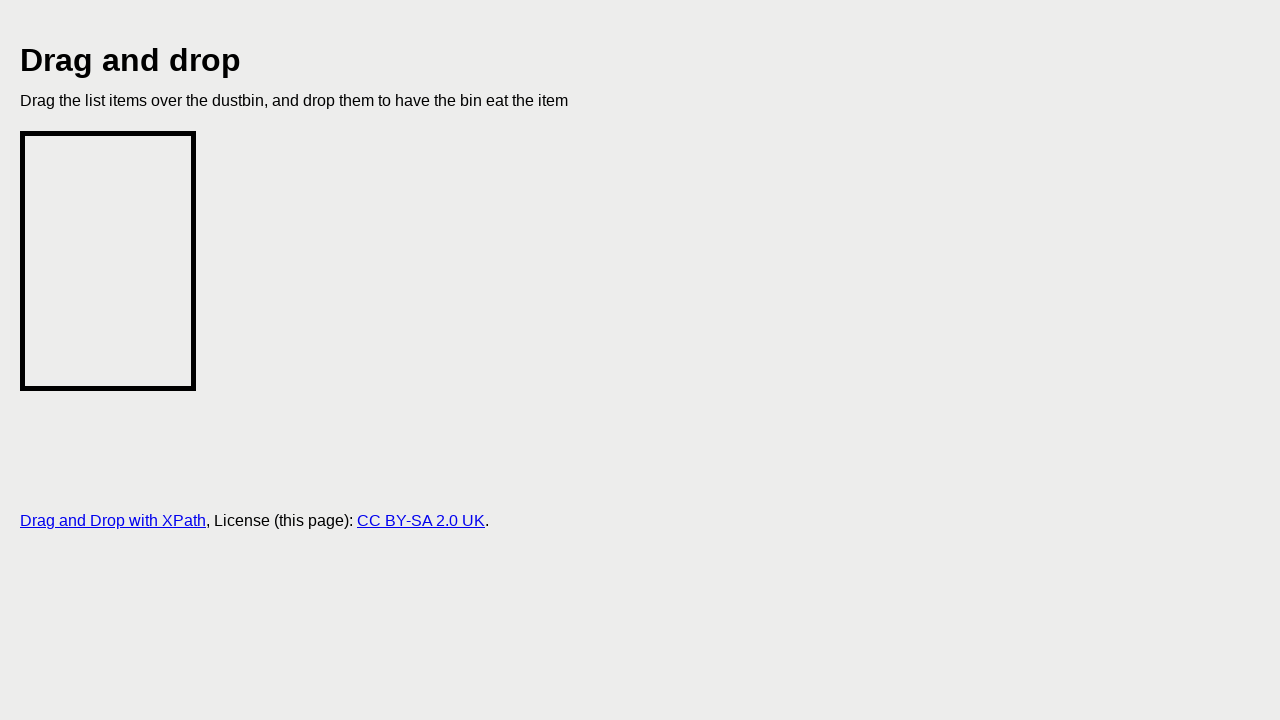